Tests the product search functionality by typing a search term and verifying the number of products displayed

Starting URL: https://rahulshettyacademy.com/seleniumPractise/#/

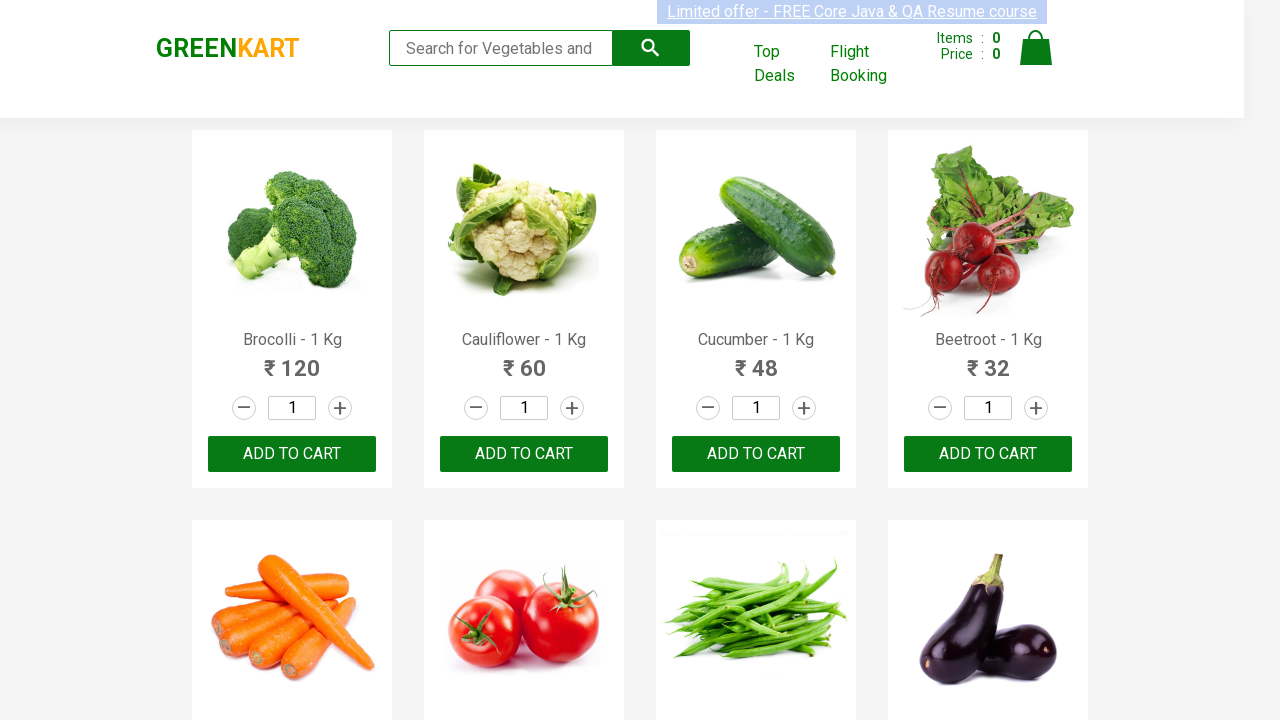

Filled search field with 'ca' on .search-keyword
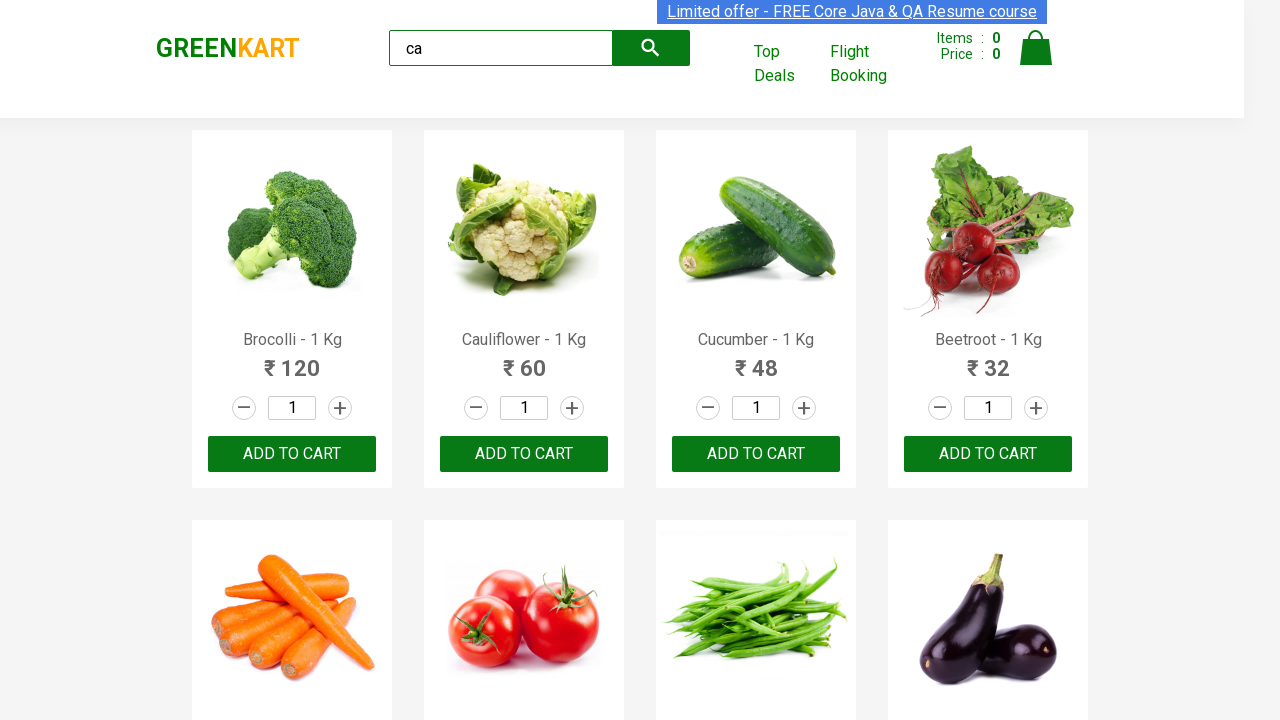

Products filtered and displayed after search
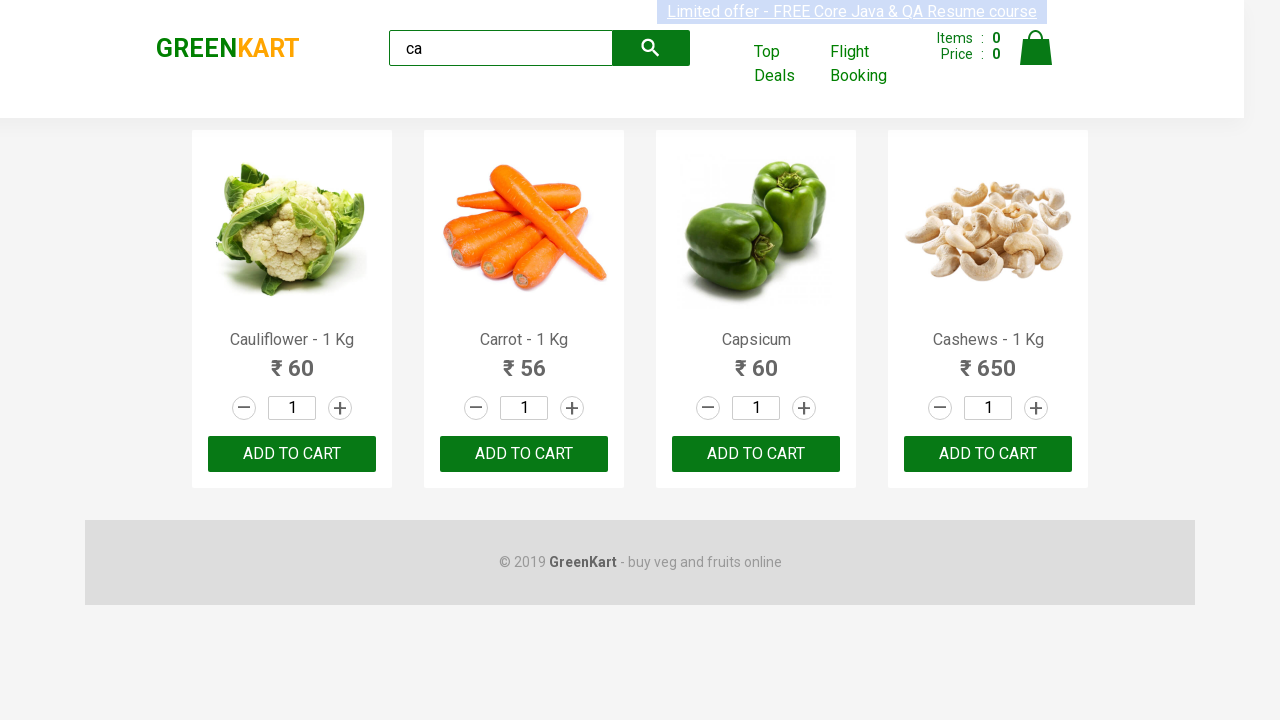

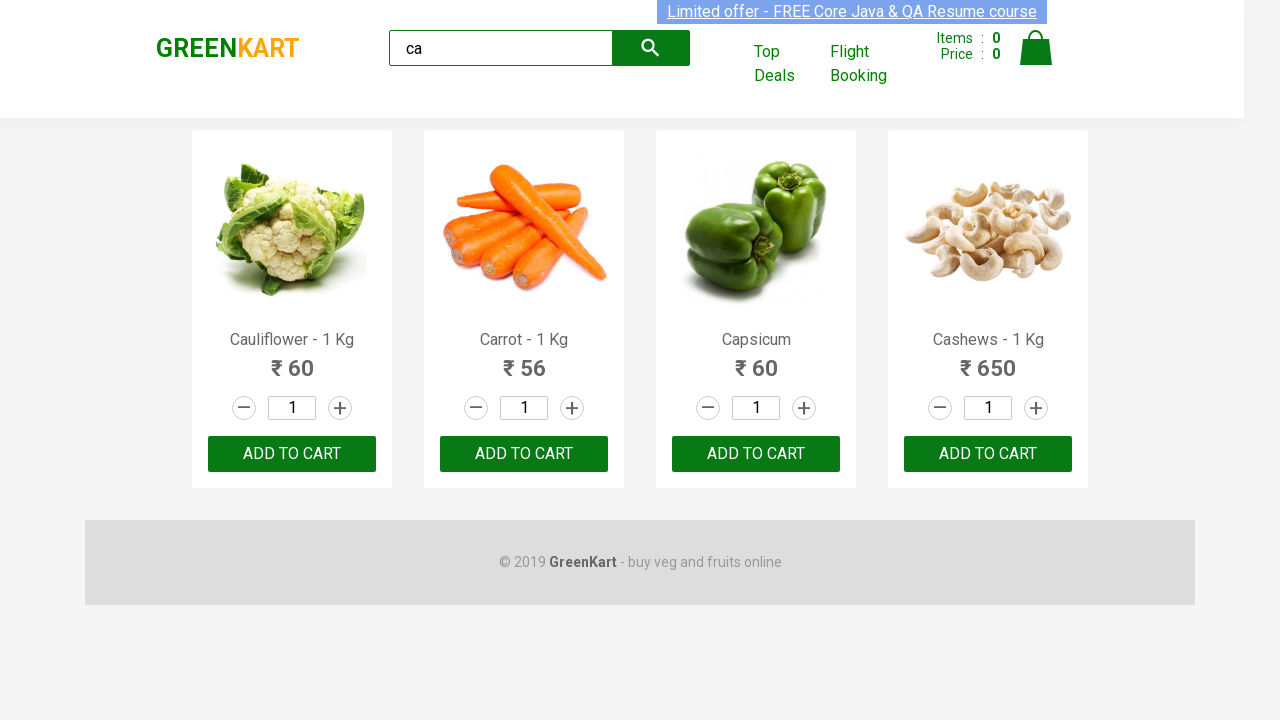